Tests adding a todo item to a sample todo application by entering "Learn JavaScript" in the input field and submitting it, then verifying the todo was added.

Starting URL: https://lambdatest.github.io/sample-todo-app/

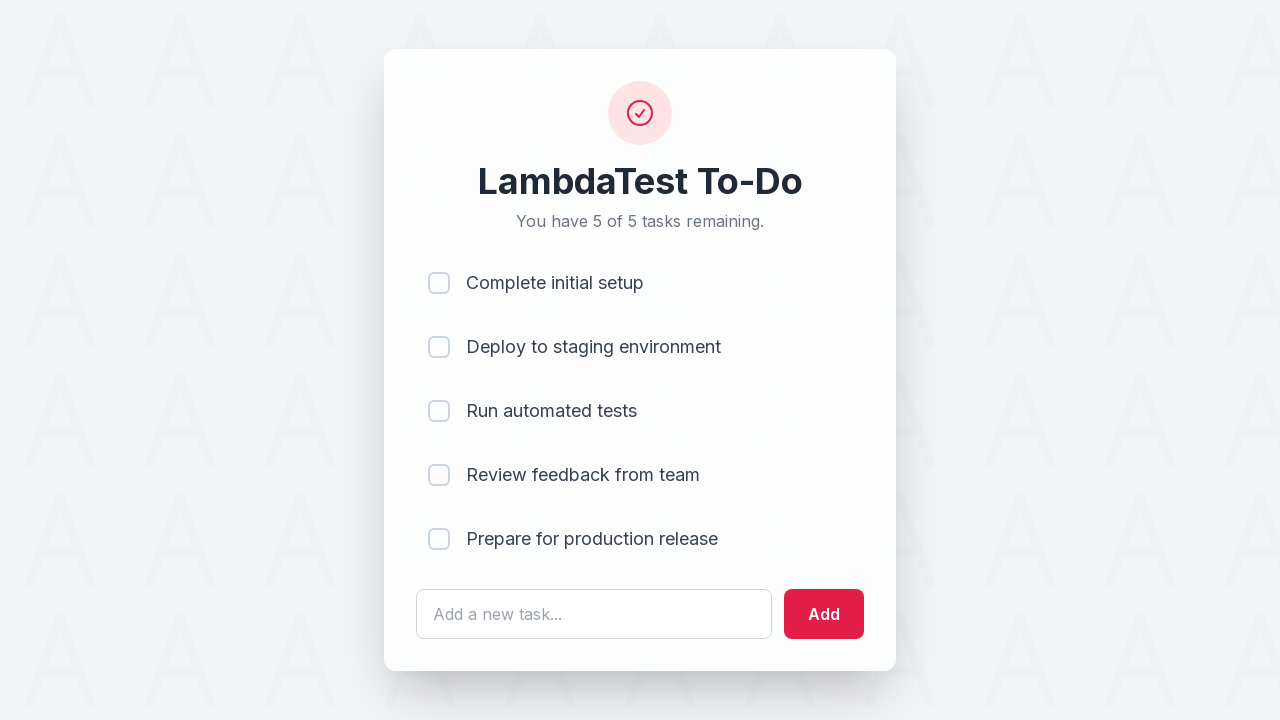

Filled todo input field with 'Learn JavaScript' on #sampletodotext
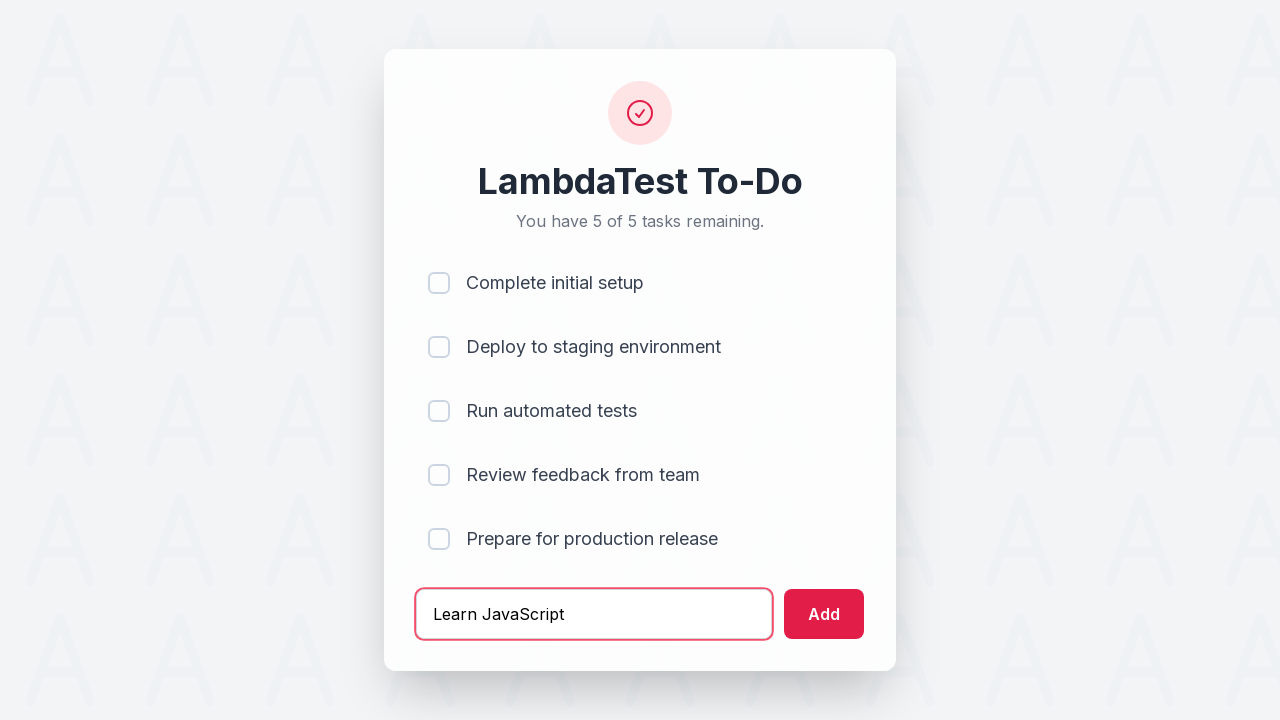

Pressed Enter to submit the todo item on #sampletodotext
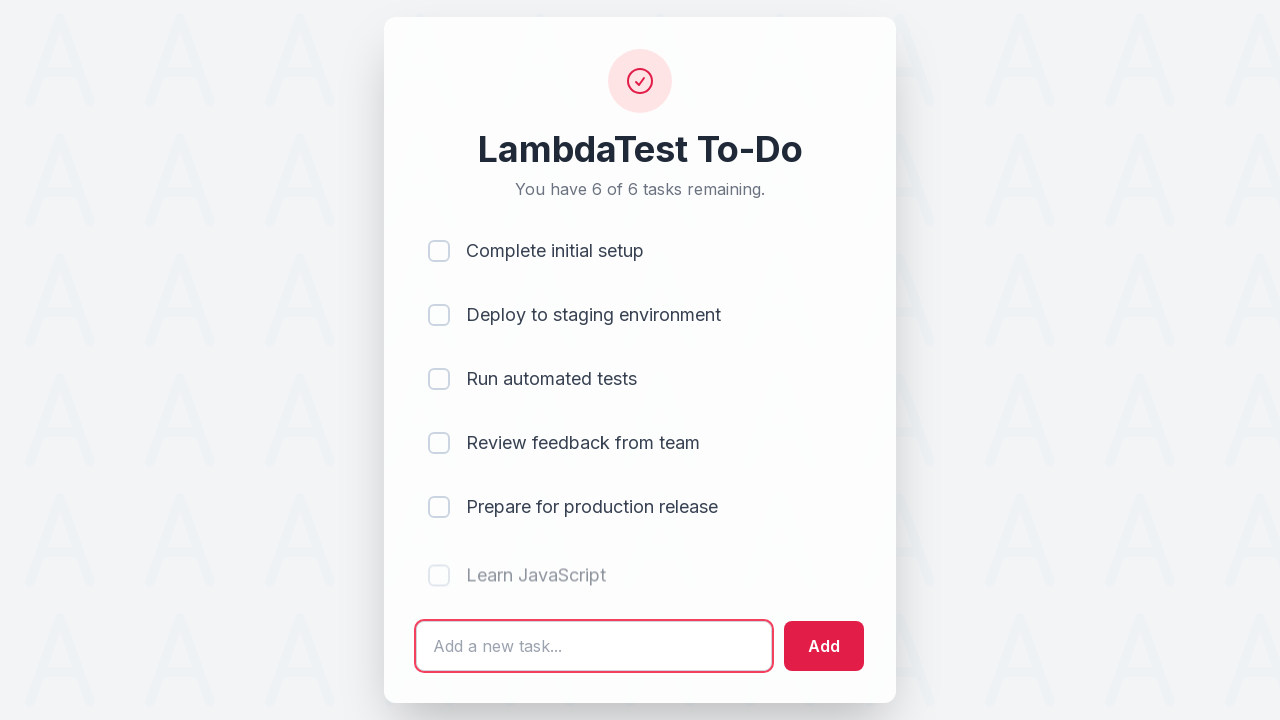

Verified new todo item appears in the list
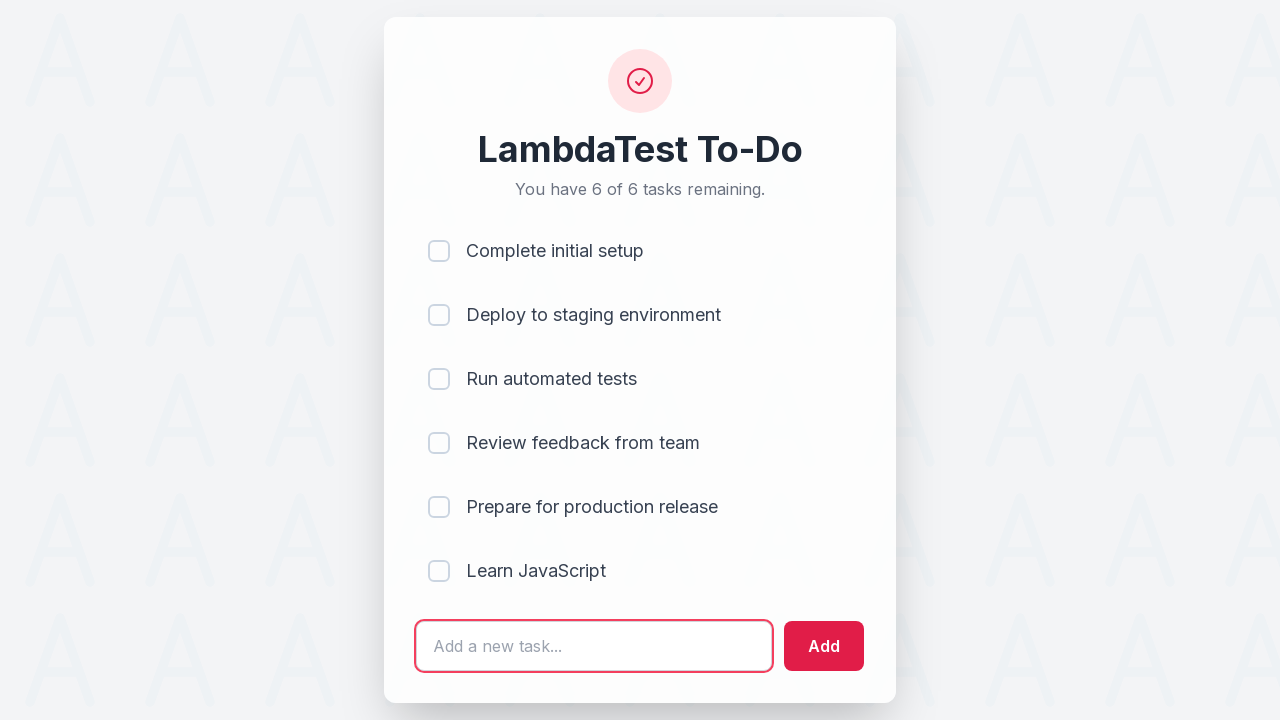

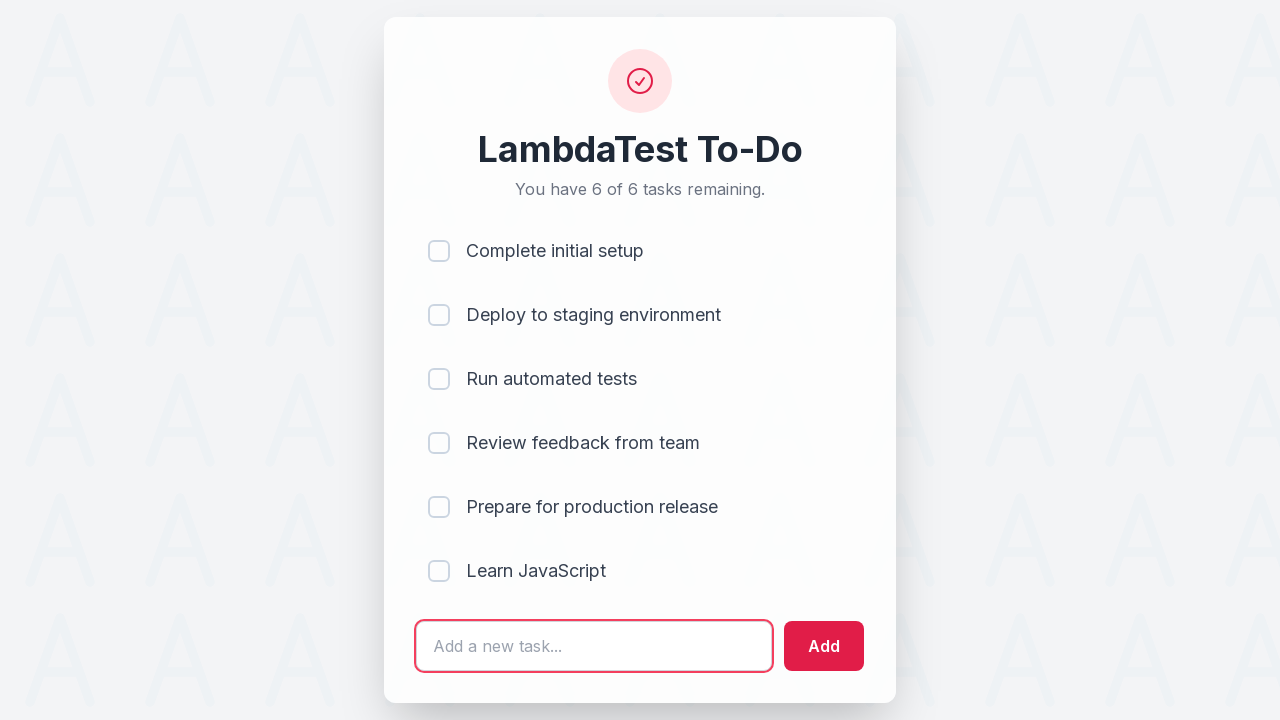